Tests alert functionality by entering a name, clicking the confirm button, accepting the alert, and verifying the alert text contains the entered name

Starting URL: https://rahulshettyacademy.com/AutomationPractice/

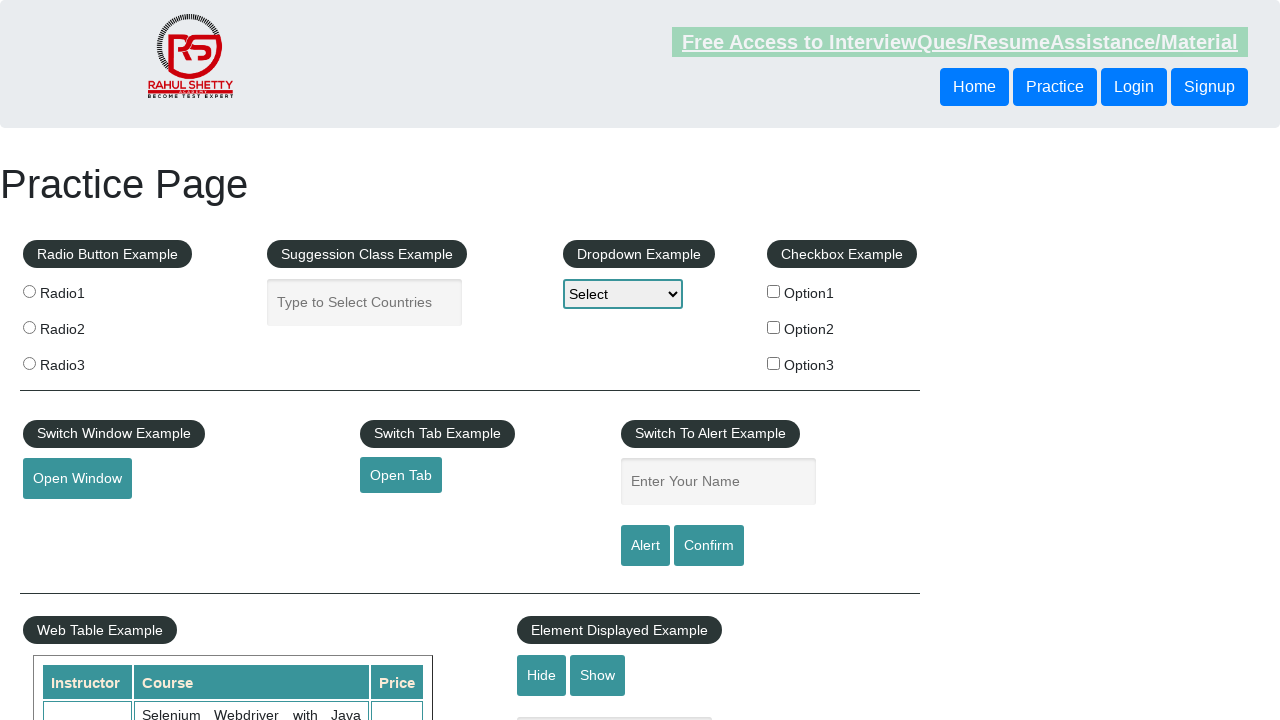

Filled name input field with 'Ling' on #name
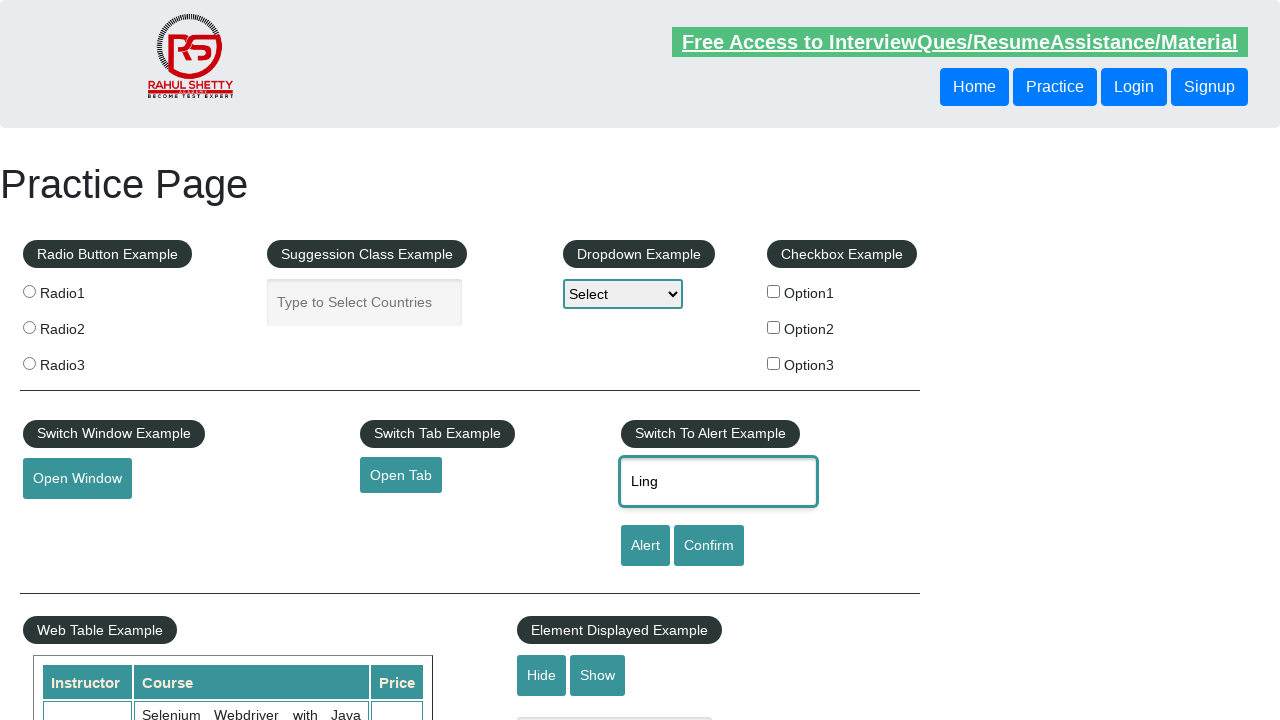

Clicked Confirm button to trigger alert at (709, 546) on input[value='Confirm']
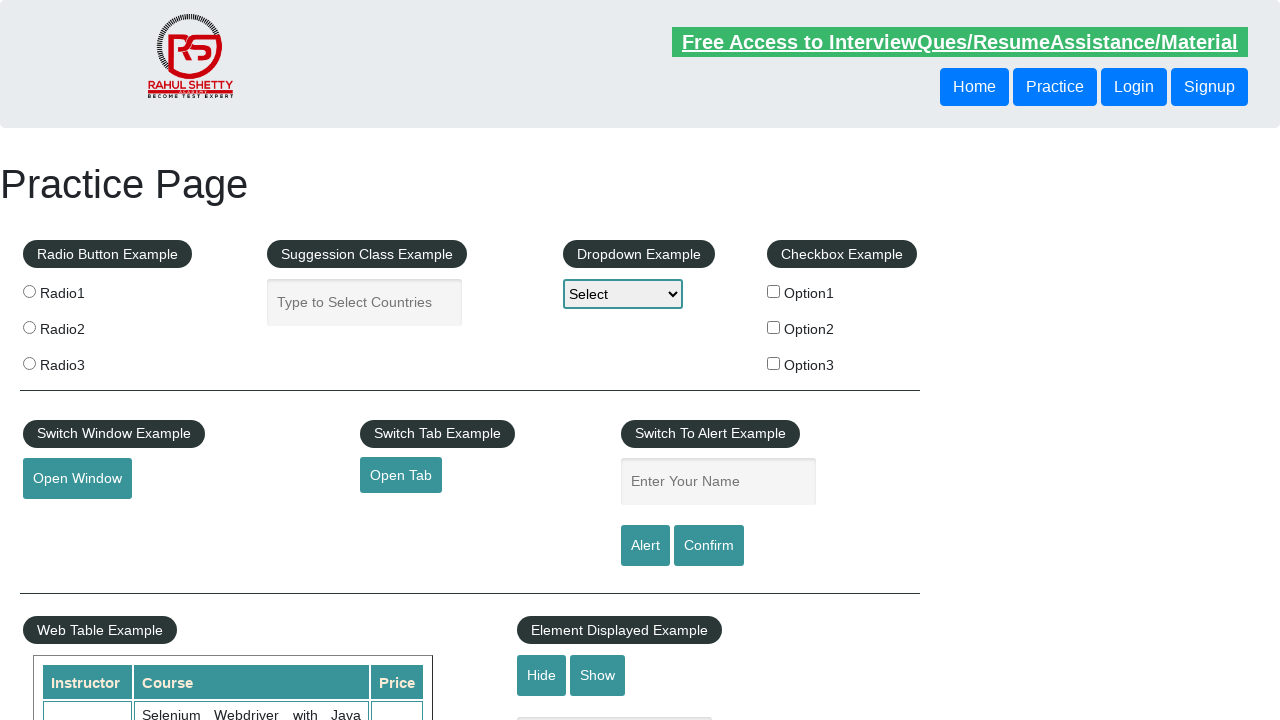

Set up dialog handler to accept alert
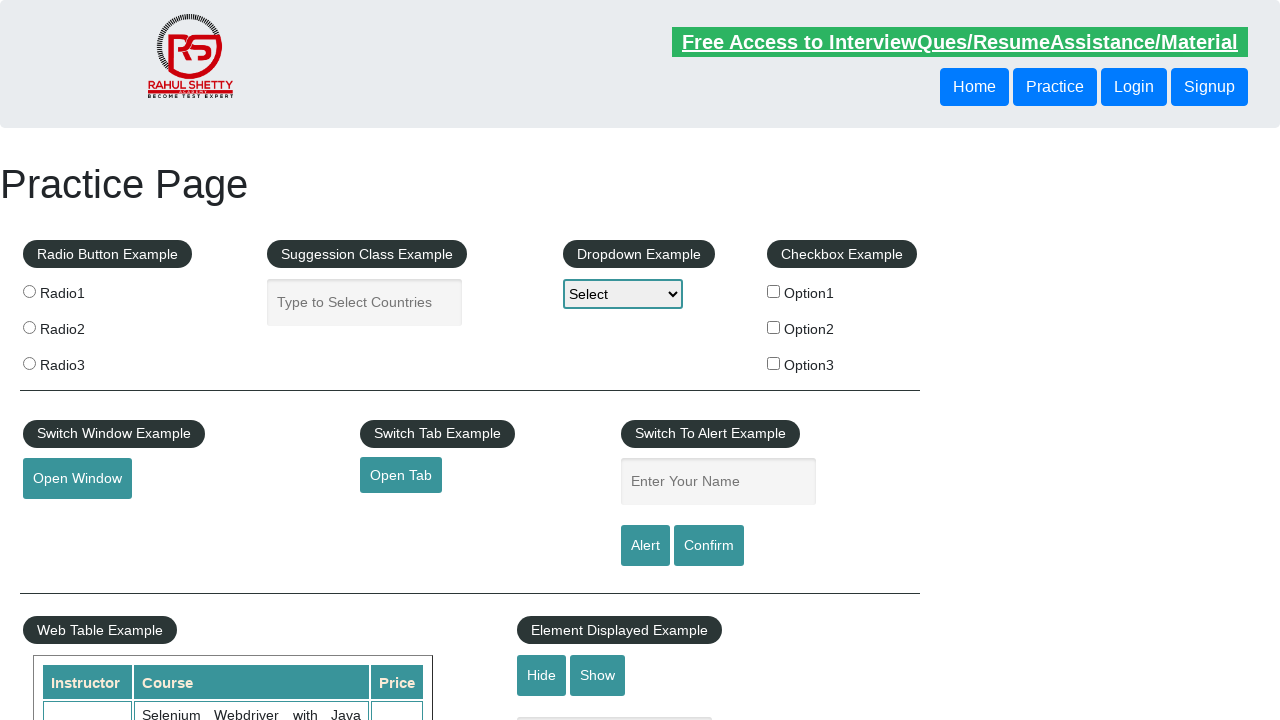

Waited 500ms for dialog to be handled
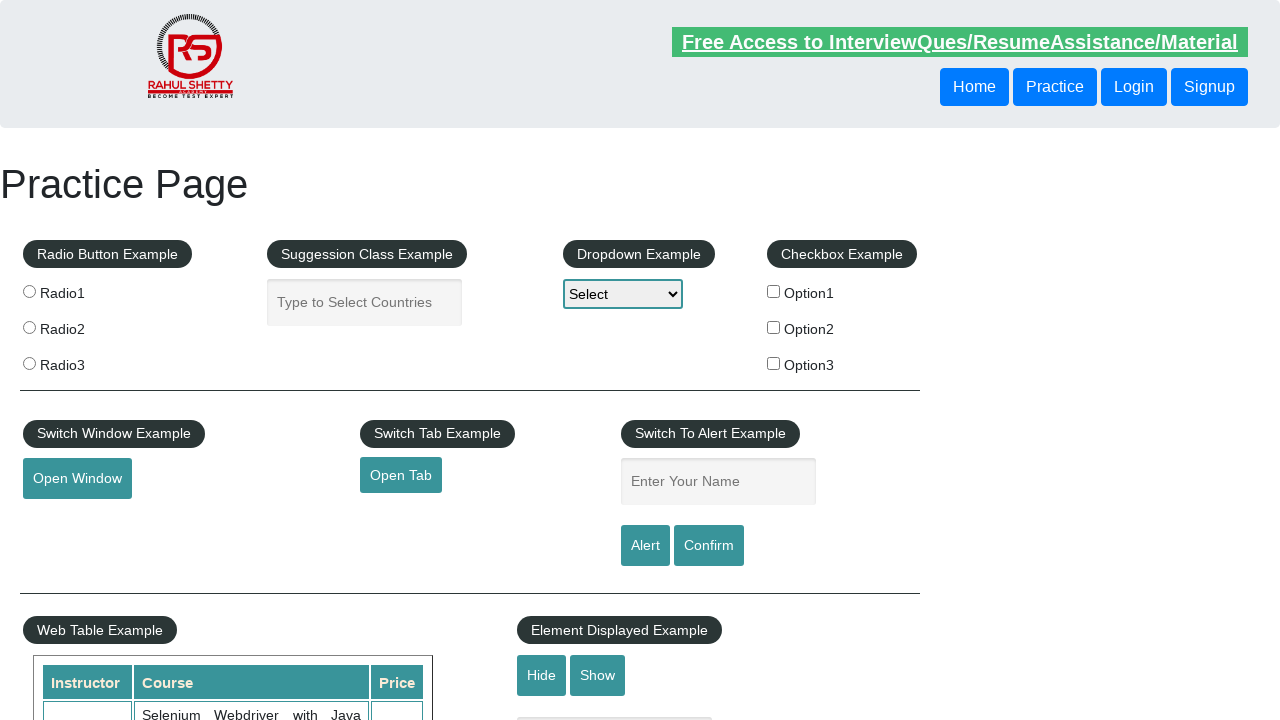

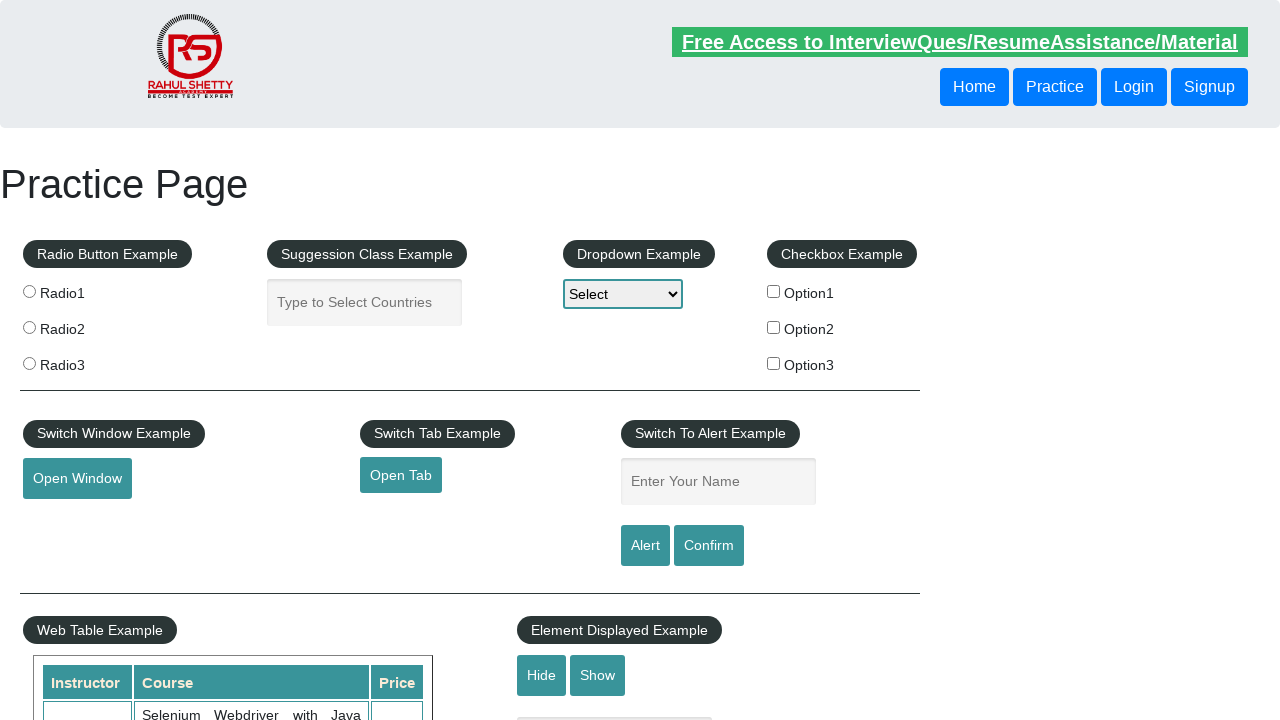